Tests navigation through Shadow DOM elements on the Polymer shop demo site by accessing nested shadow roots and locating a shop button element

Starting URL: https://shop.polymer-project.org

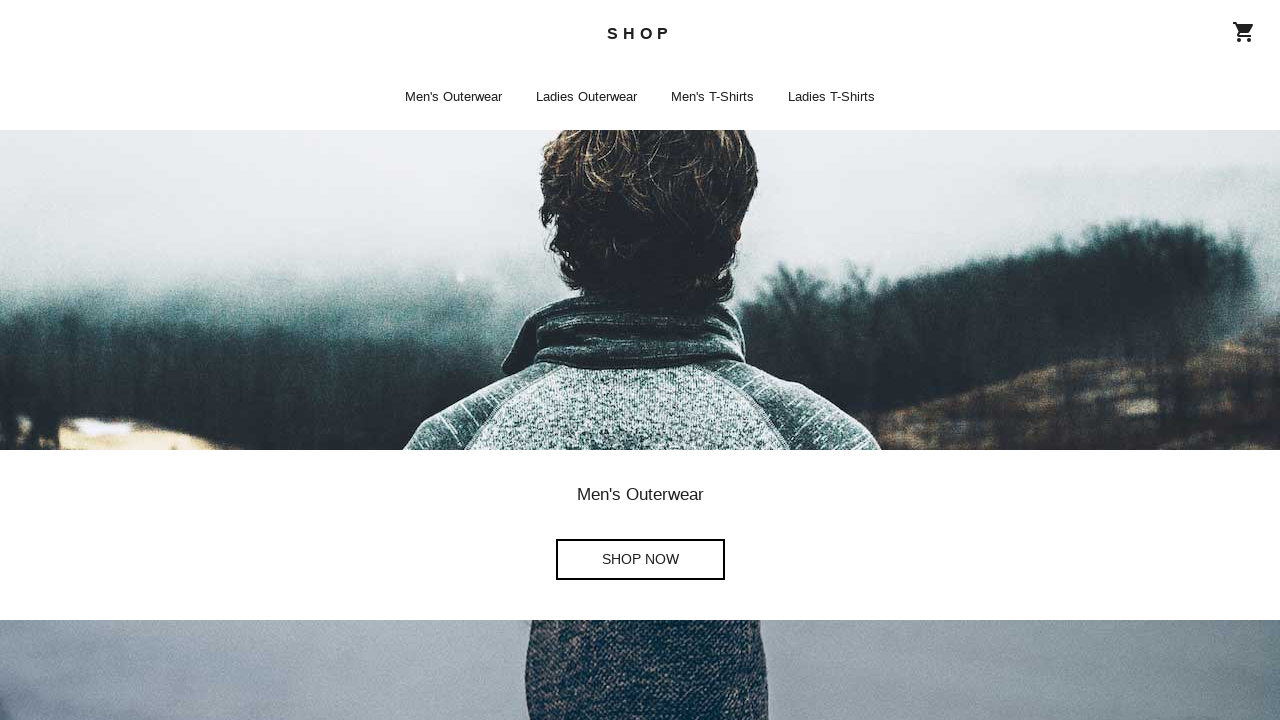

Waited for shop-app element to load
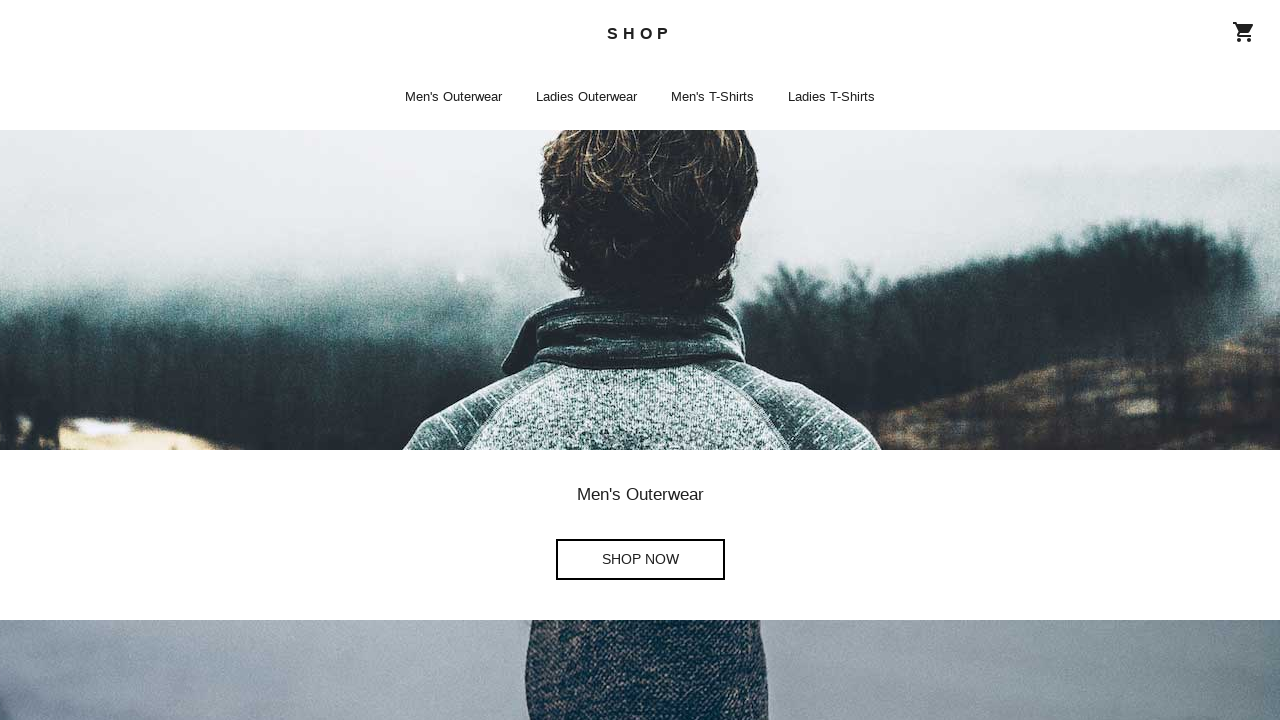

Clicked shop button element through nested shadow DOM roots at (640, 560) on shop-app >> iron-pages >> shop-home >> div:nth-child(2) > shop-button > a
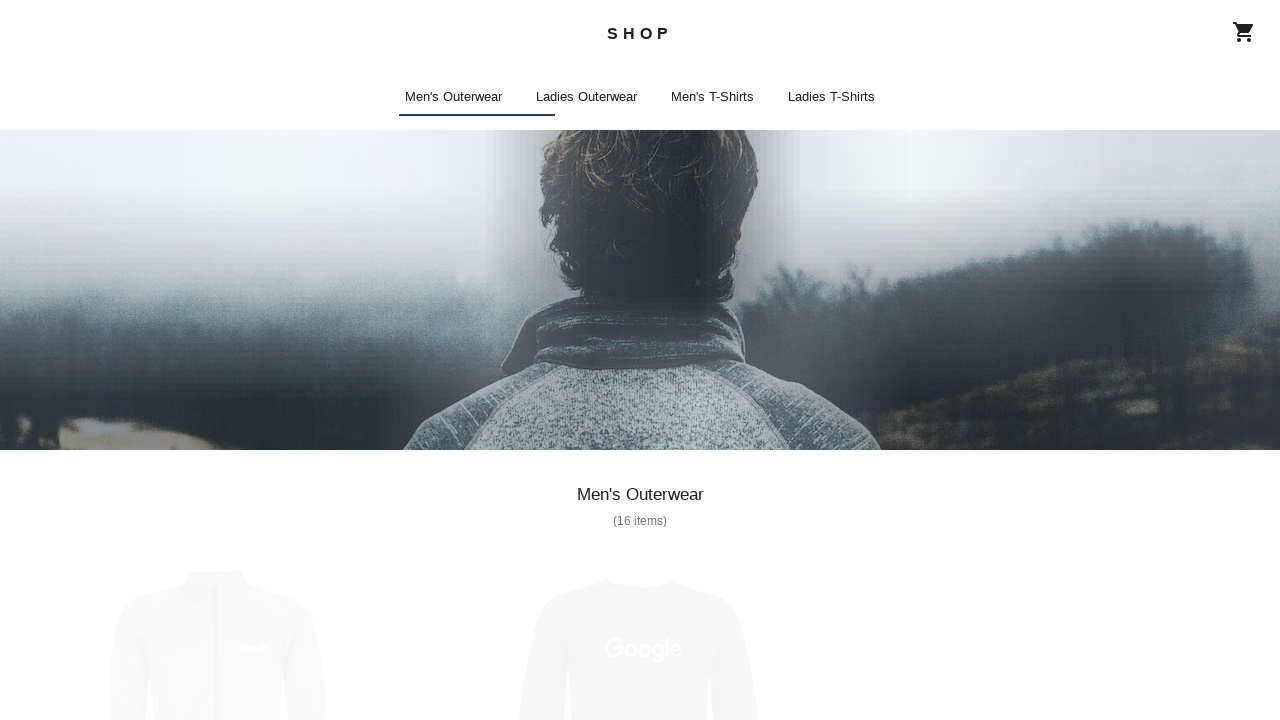

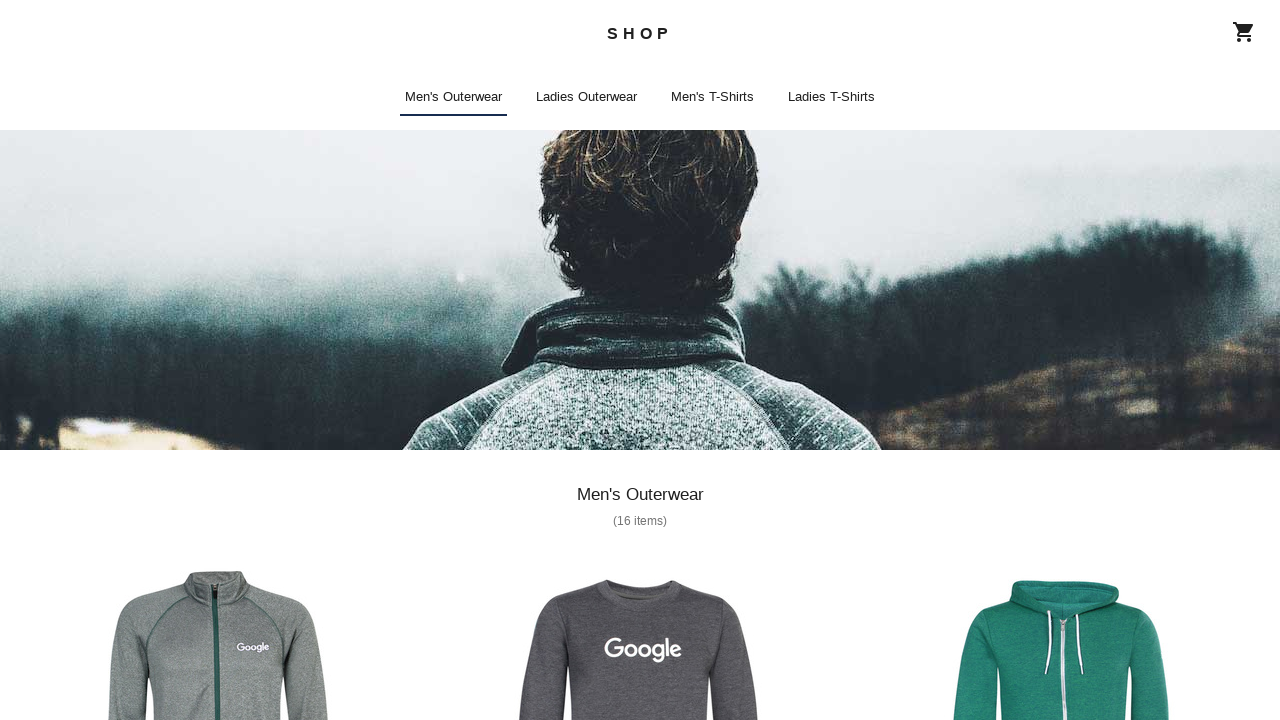